Tests filling the entire form, submitting, clicking No to go back, and verifying all previously entered data is still present in the form fields

Starting URL: https://kristinek.github.io/site/tasks/provide_feedback

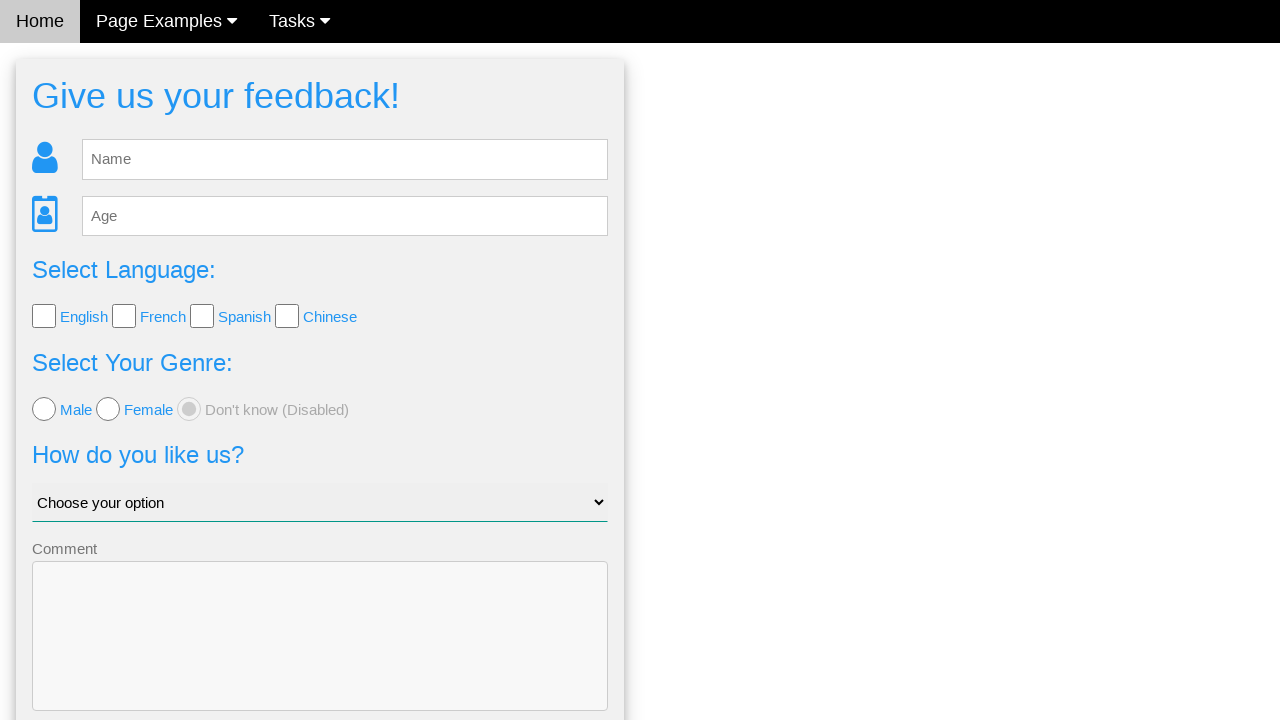

Filled name field with 'Dmitri' on #fb_name
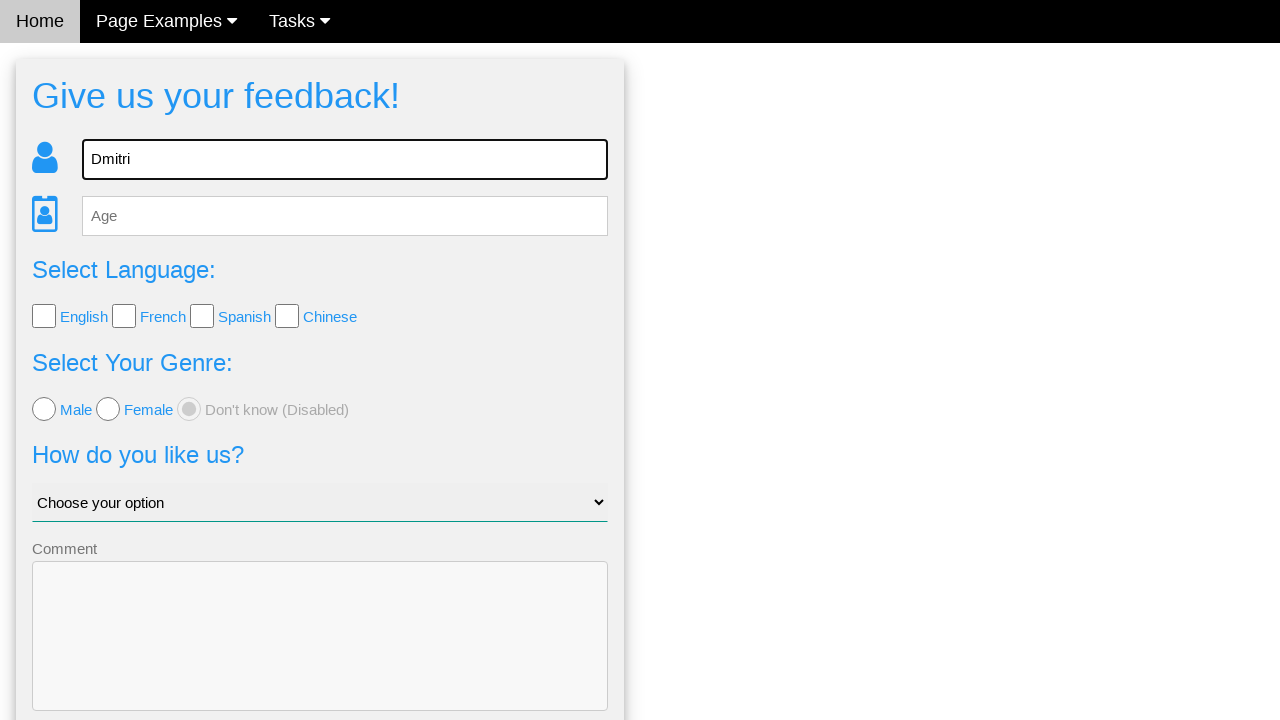

Filled age field with '42' on #fb_age
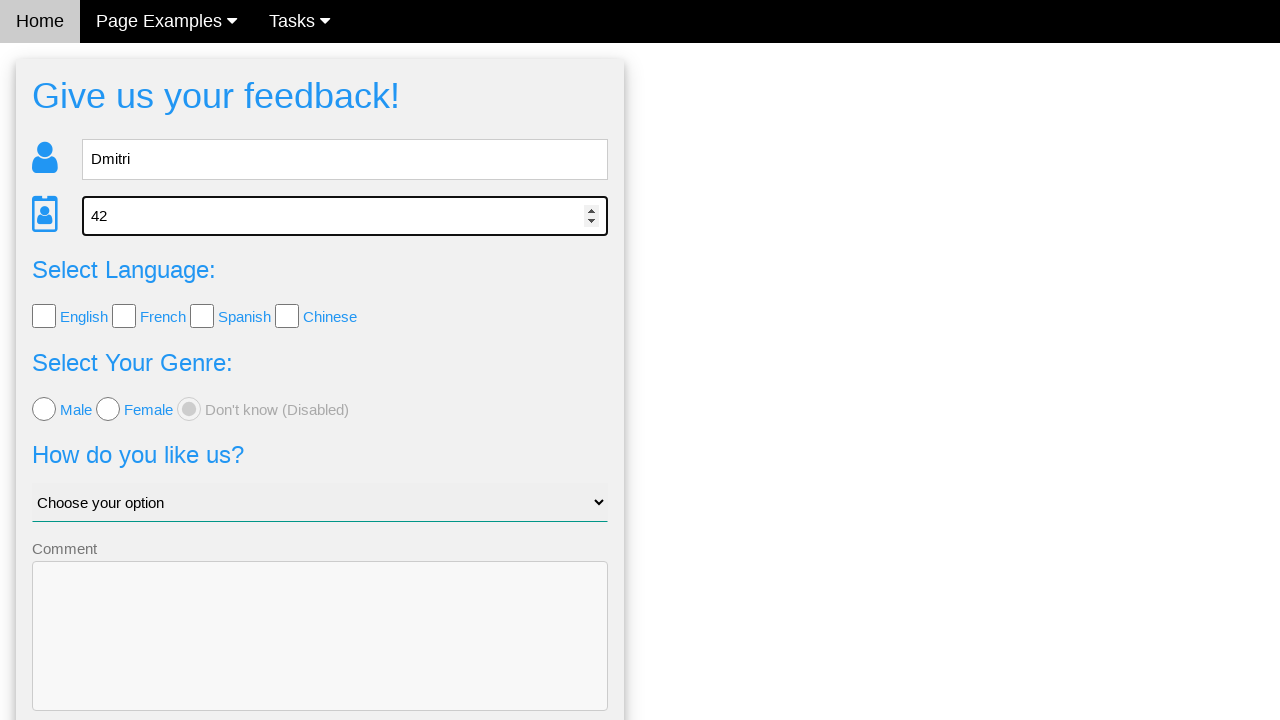

Selected English checkbox at (44, 316) on .w3-check[value='English'][type='checkbox']
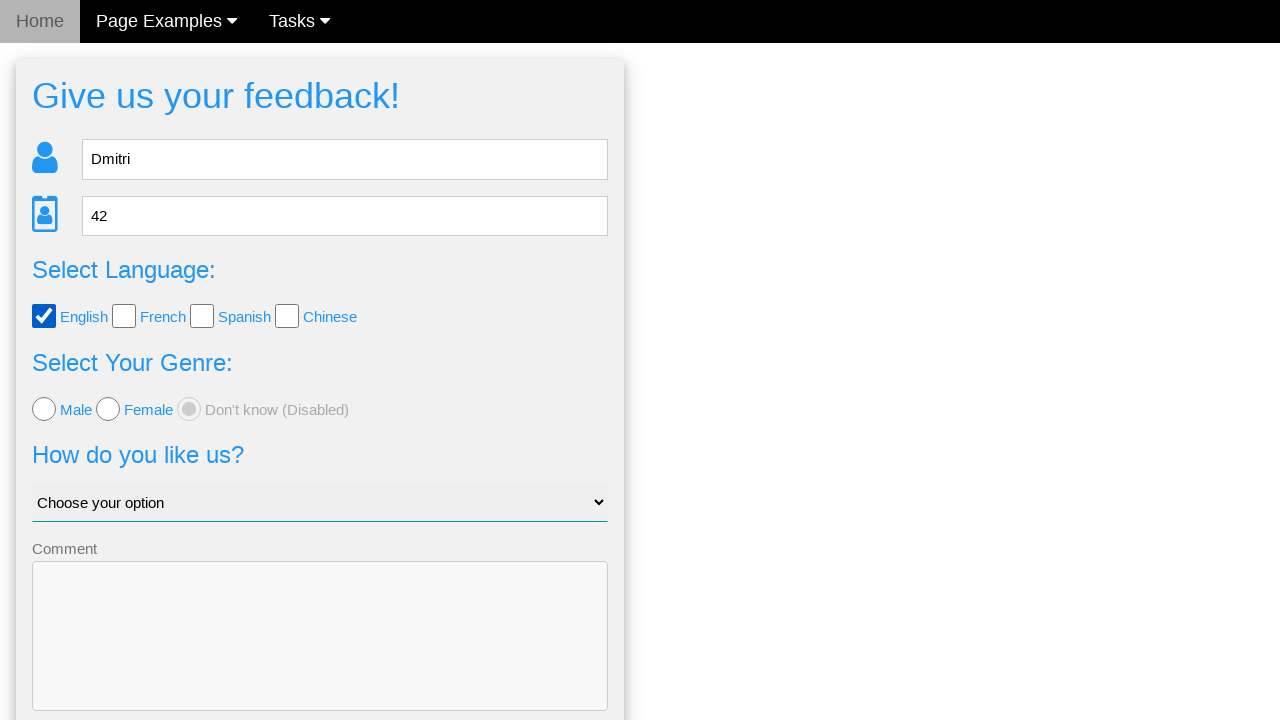

Selected first radio button (male) at (44, 409) on .w3-radio >> nth=0
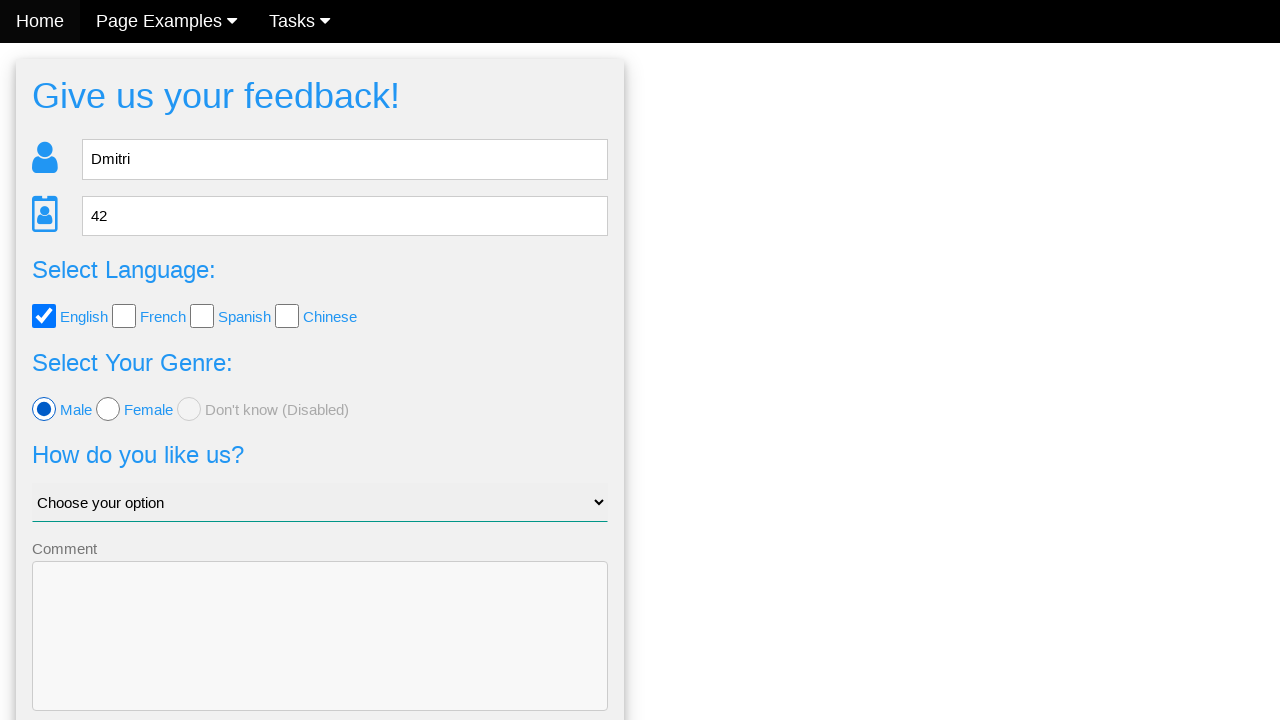

Selected 'Ok, i guess' from dropdown on #like_us
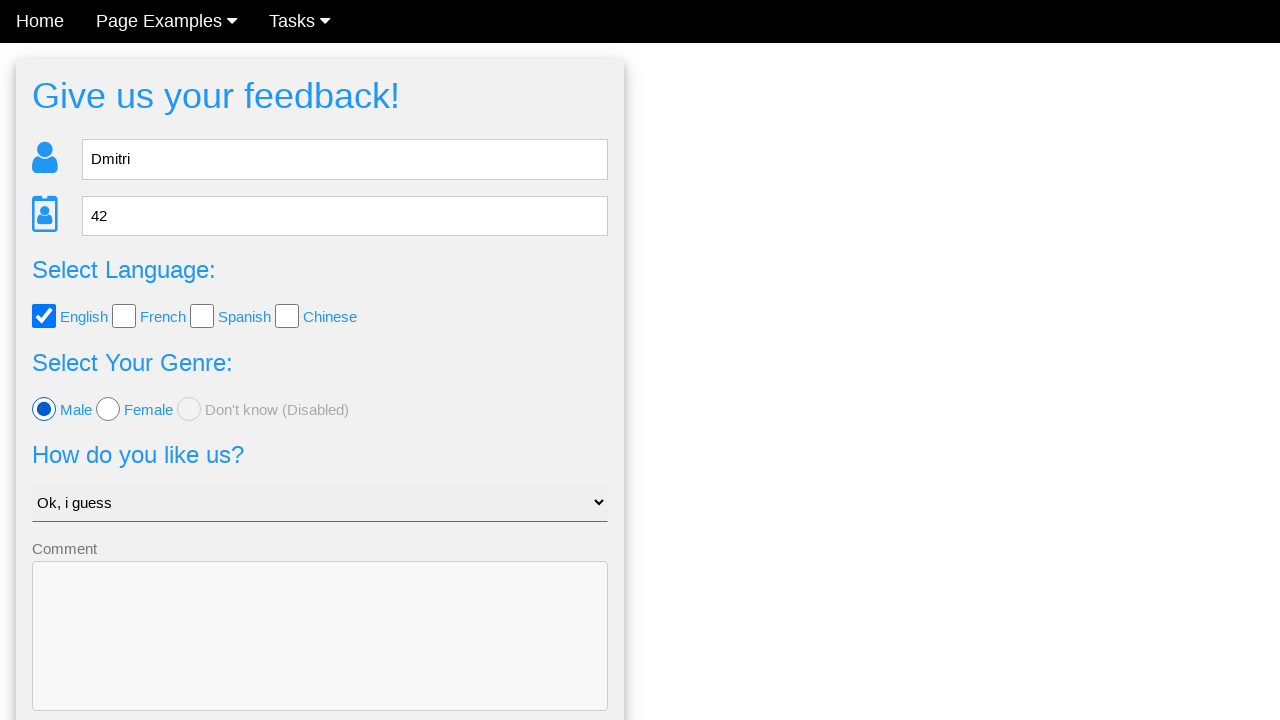

Clicked Send button to submit form at (320, 656) on .w3-btn-block
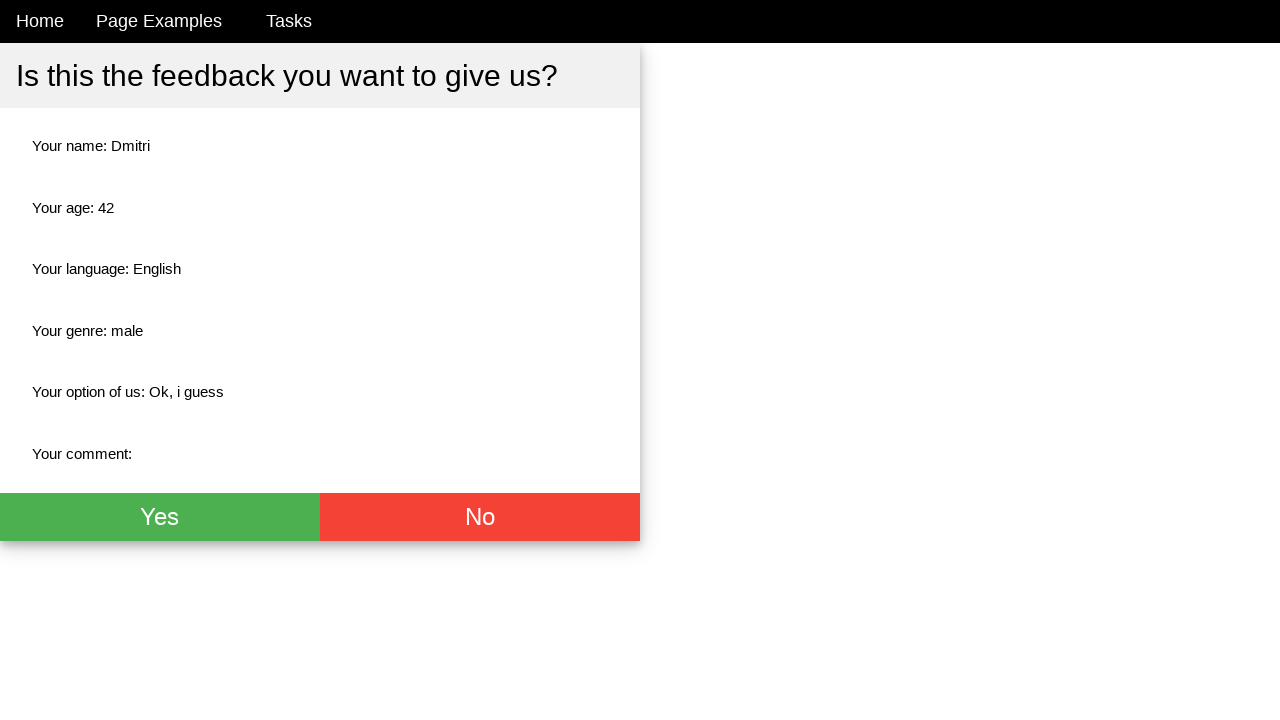

Confirmation buttons appeared
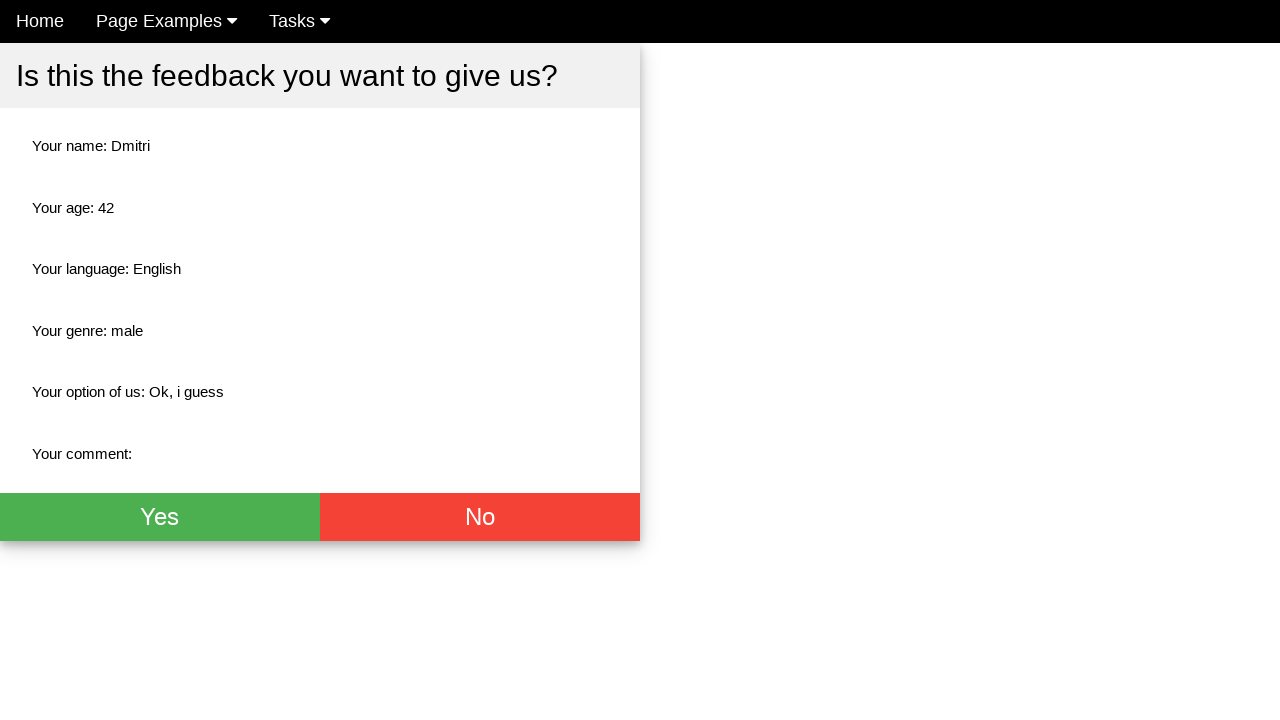

Clicked No button to return to form at (480, 517) on xpath=//div[@class='w3-btn-group']/button[2]
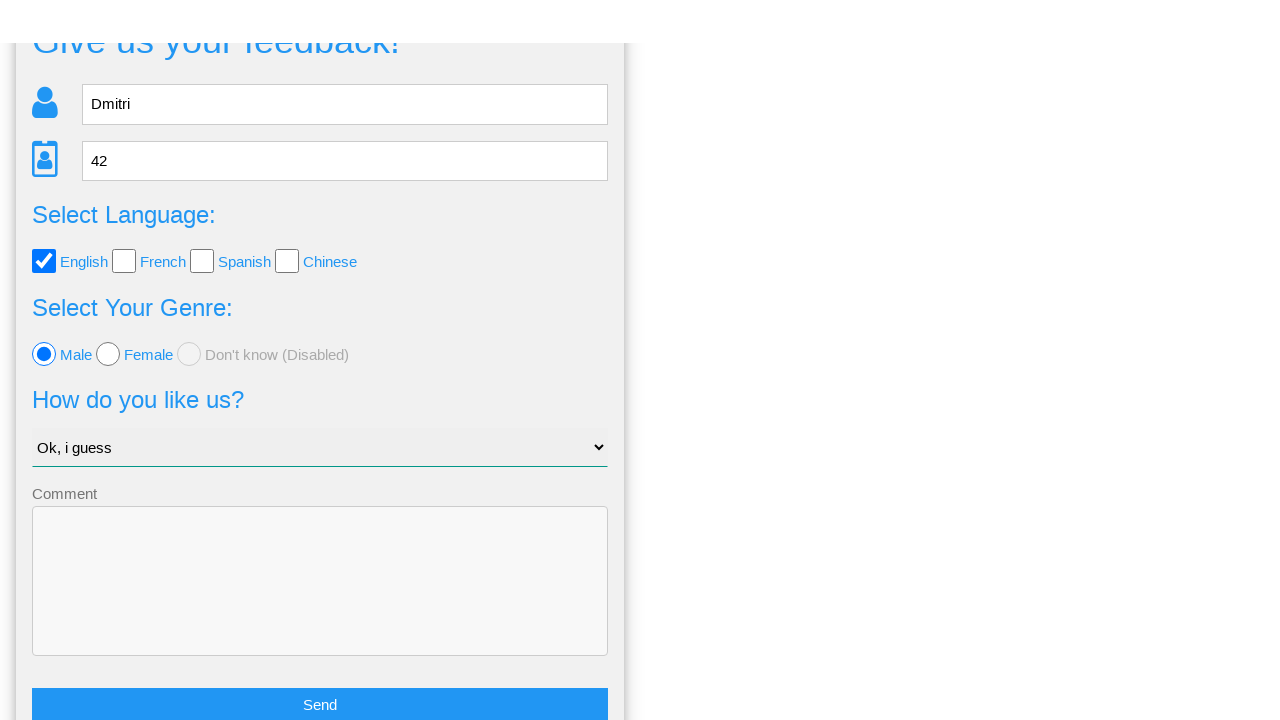

Form displayed again after clicking No
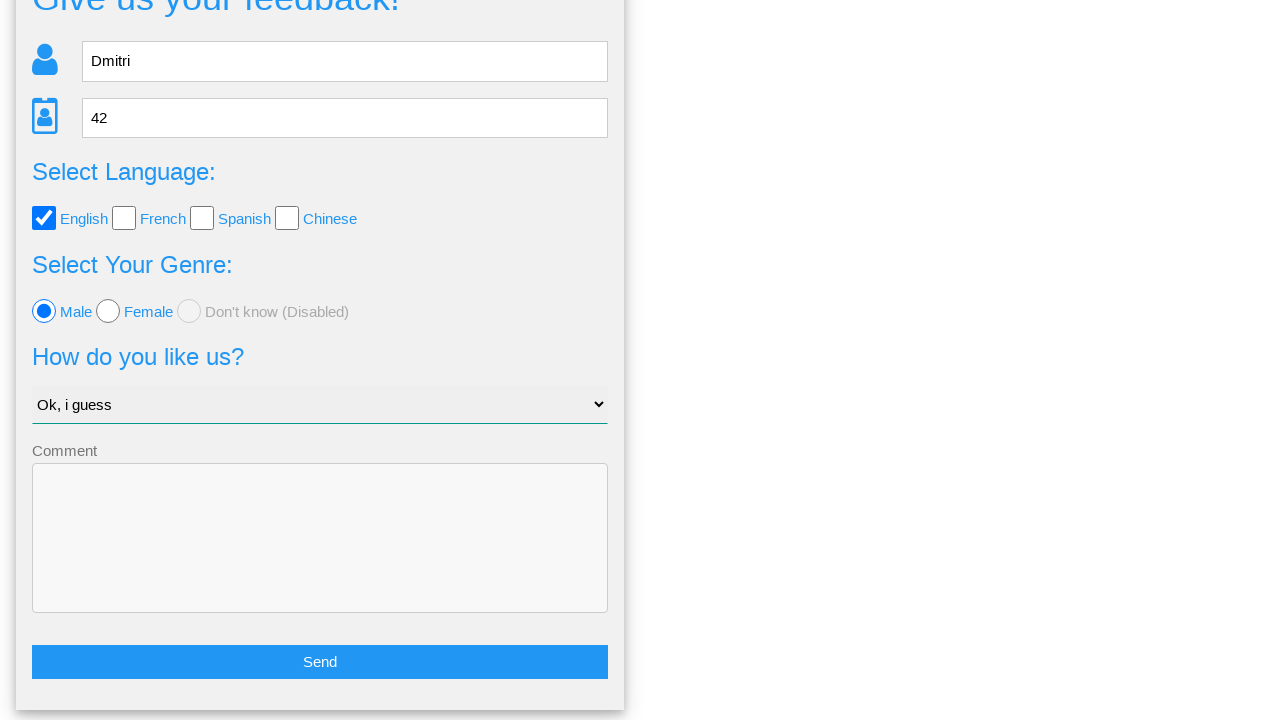

Verified name field still contains 'Dmitri'
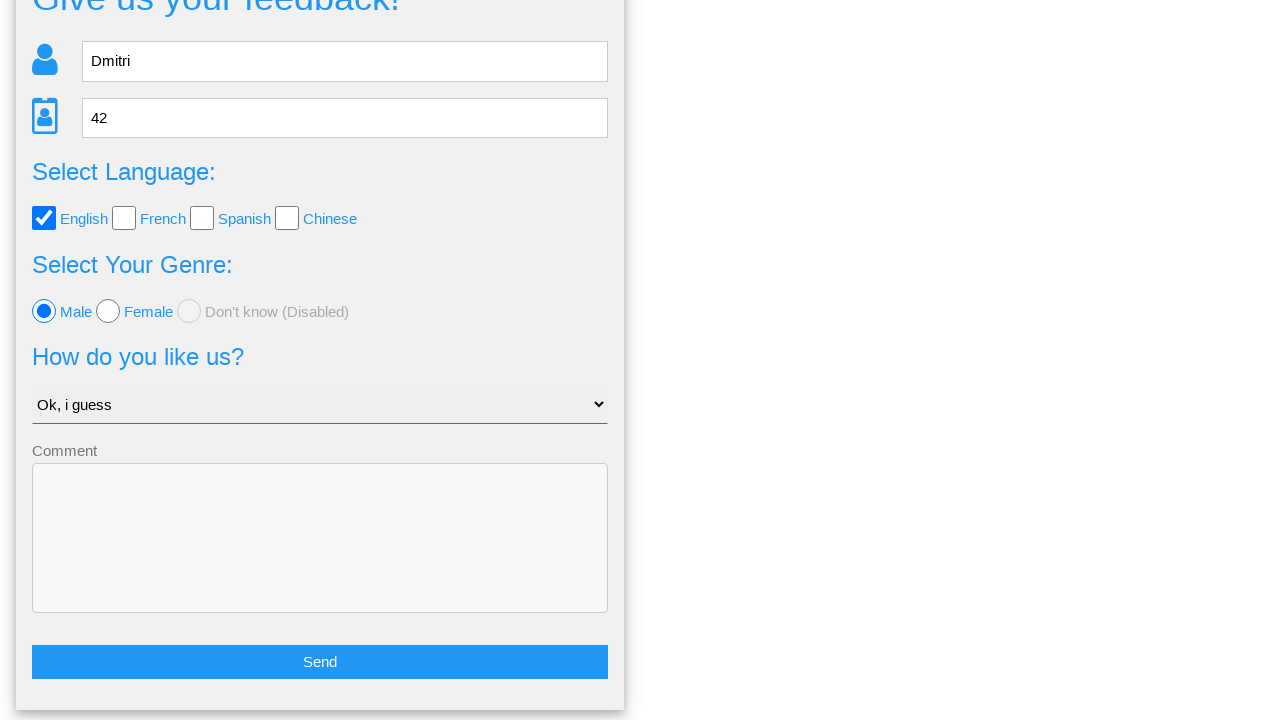

Verified age field still contains '42'
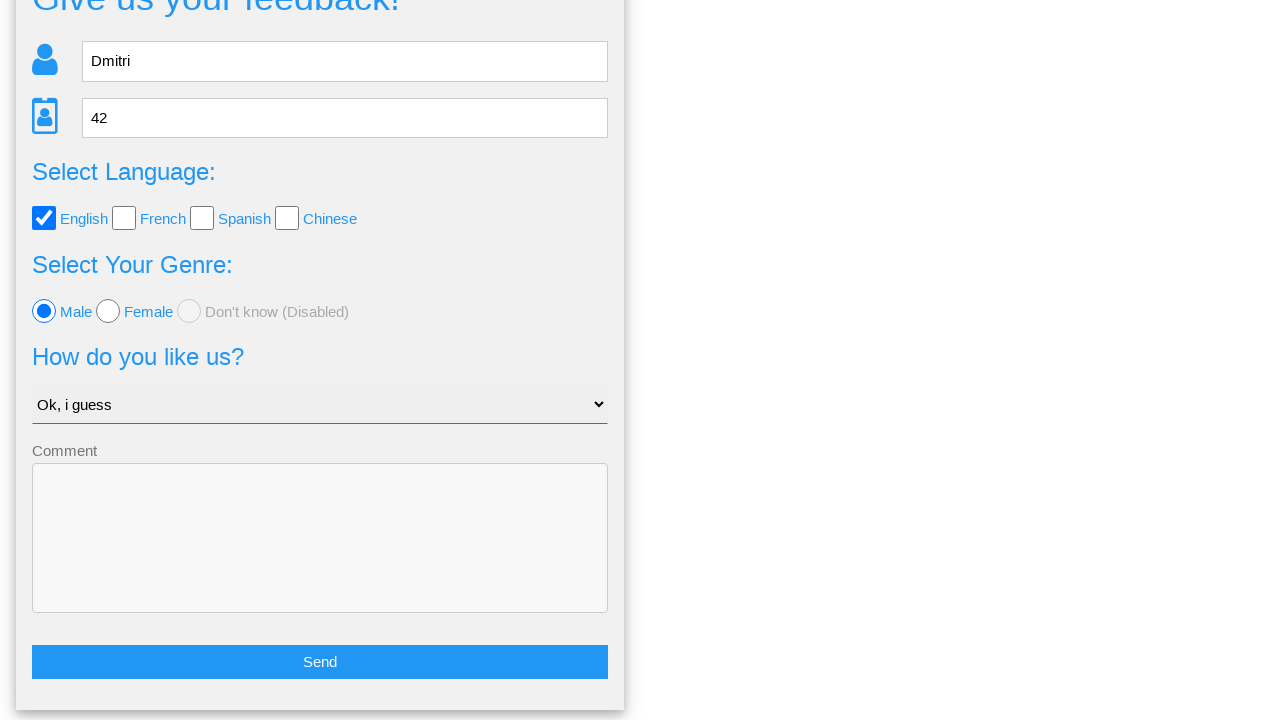

Verified English checkbox is still checked
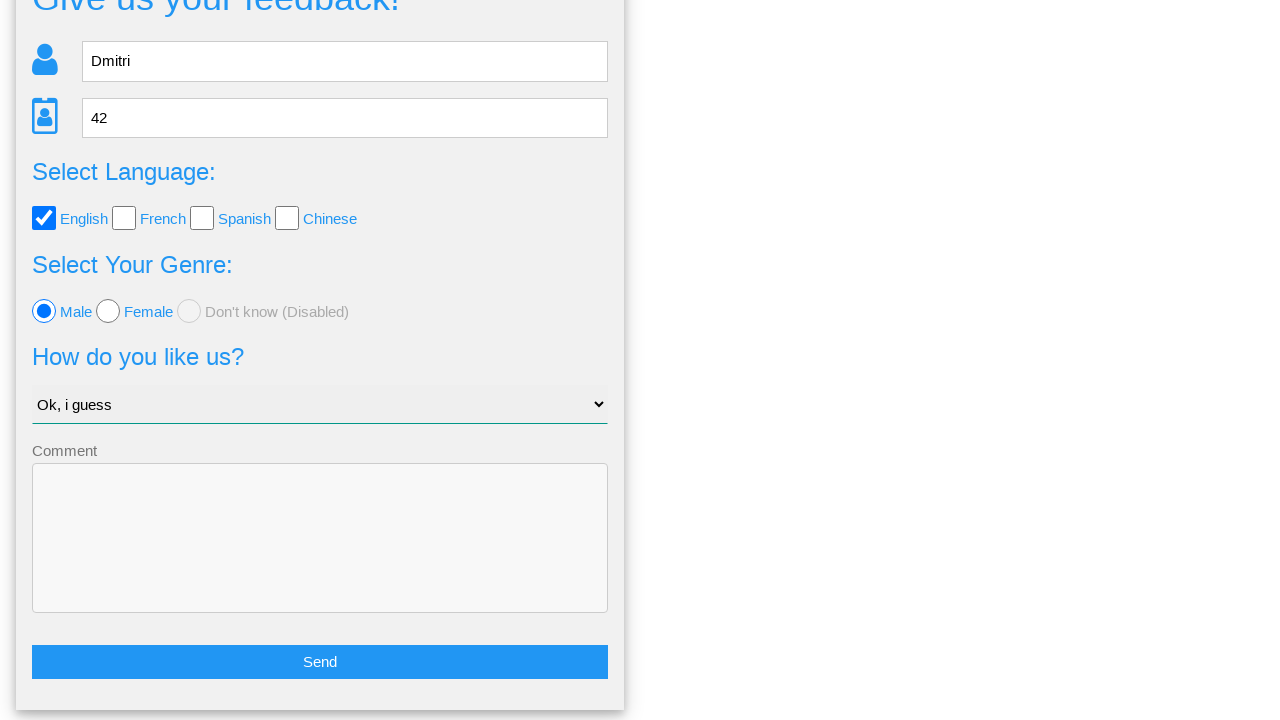

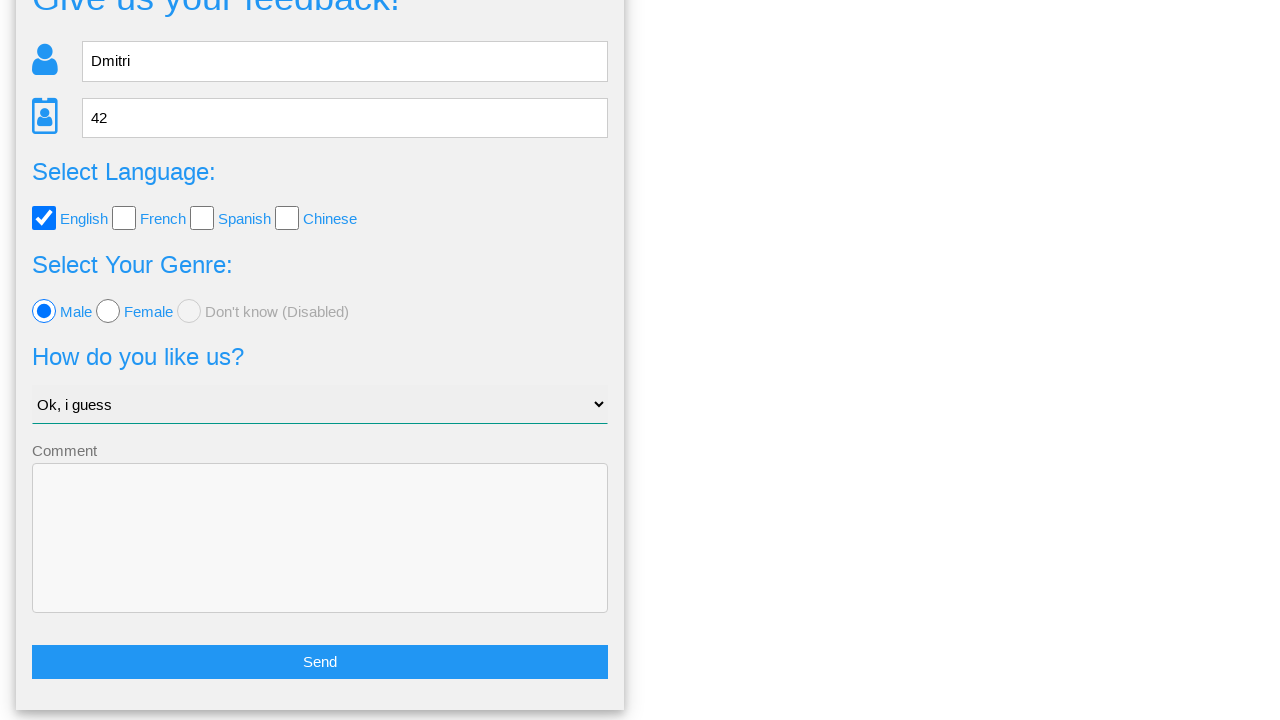